Tests opening multiple footer links in new tabs by using keyboard shortcuts (Ctrl+Enter) on each link in the first column of the footer

Starting URL: https://www.rahulshettyacademy.com/AutomationPractice/

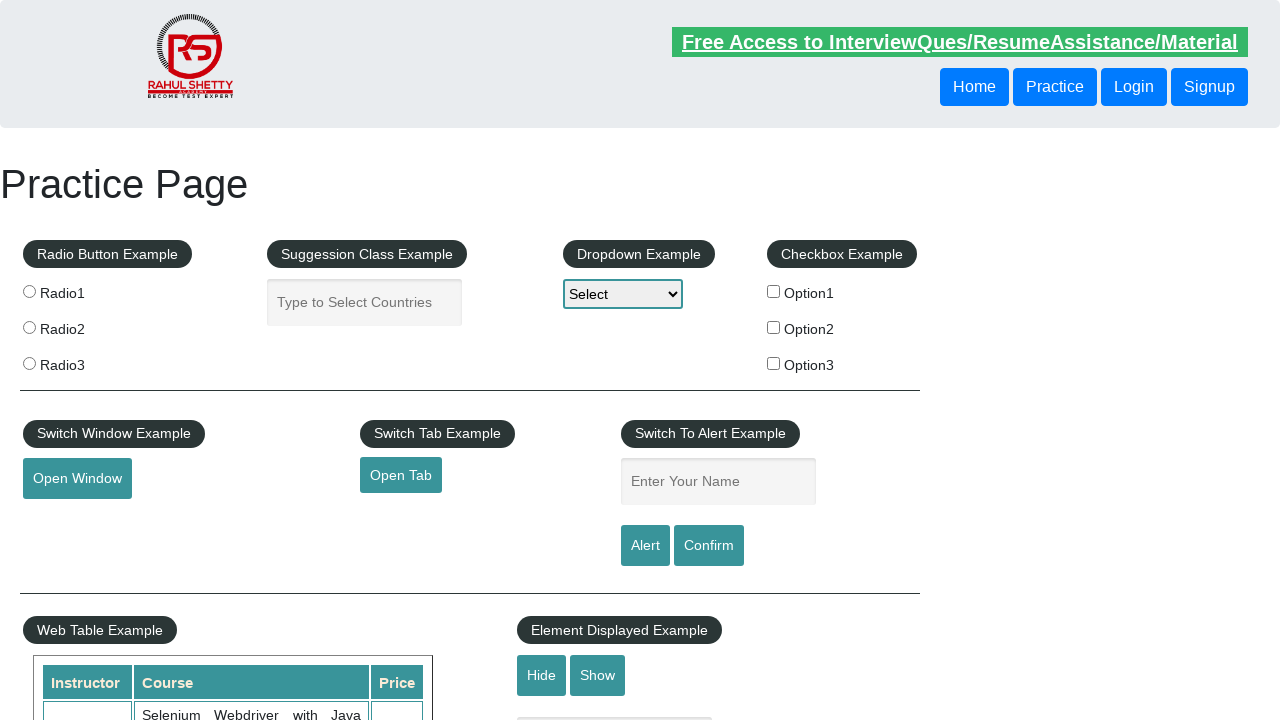

Counted total links on page: 27
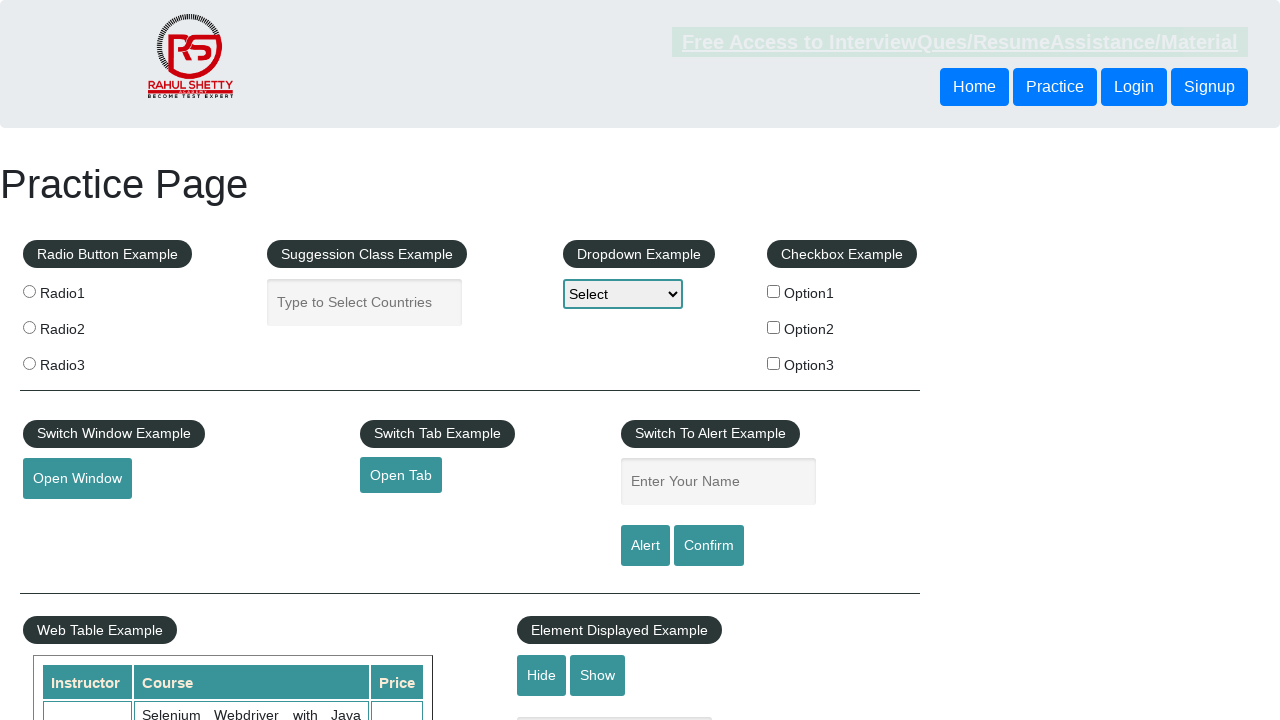

Located footer section with ID 'gf-BIG'
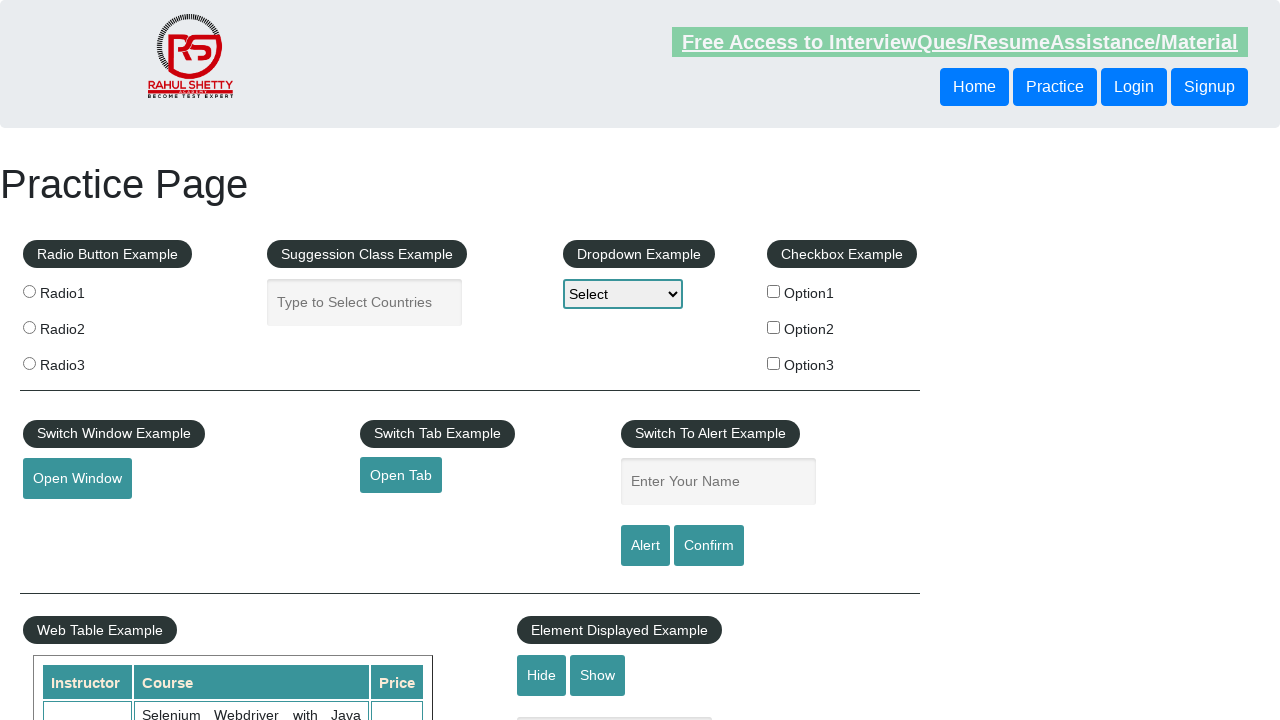

Counted footer links: 20
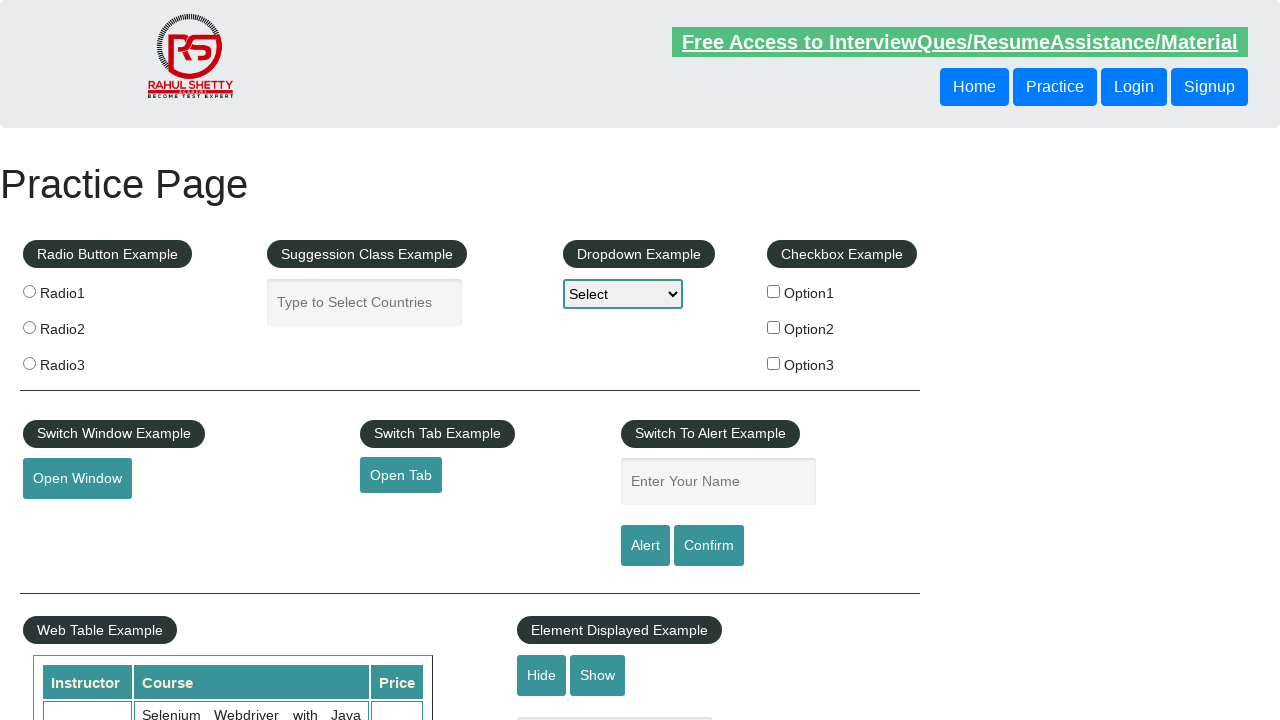

Located first column in footer
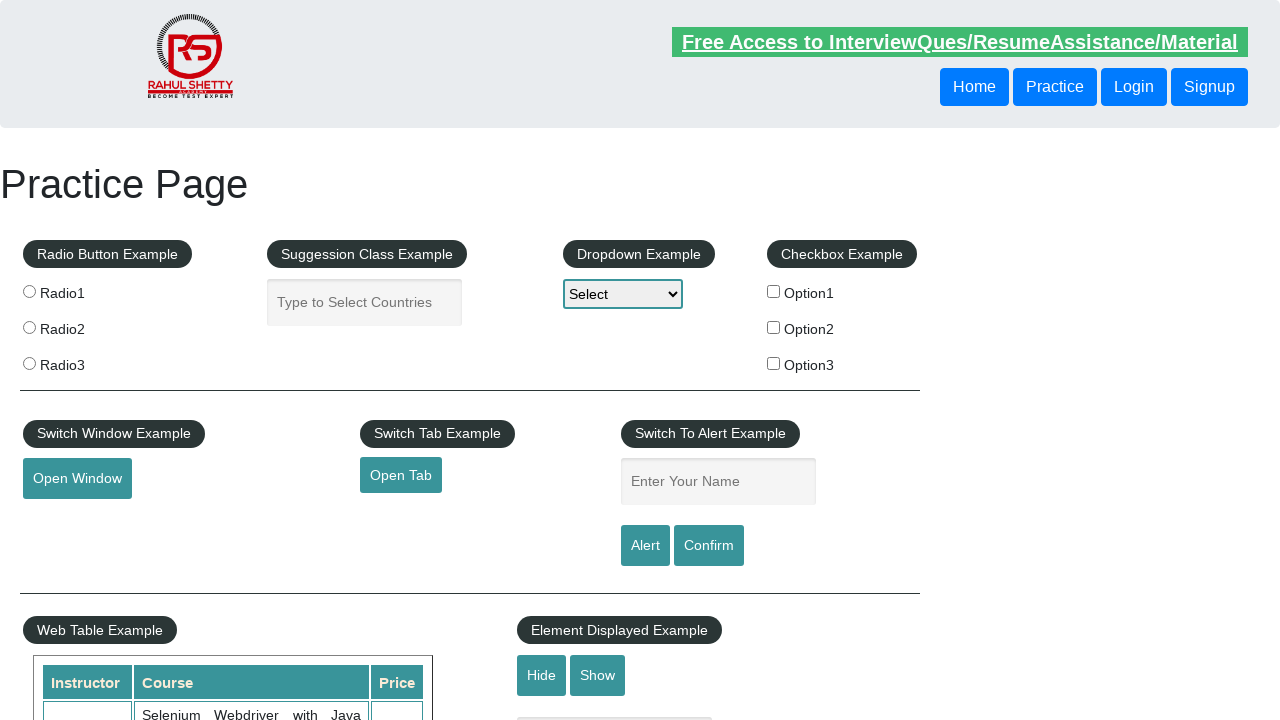

Counted first column links: 5
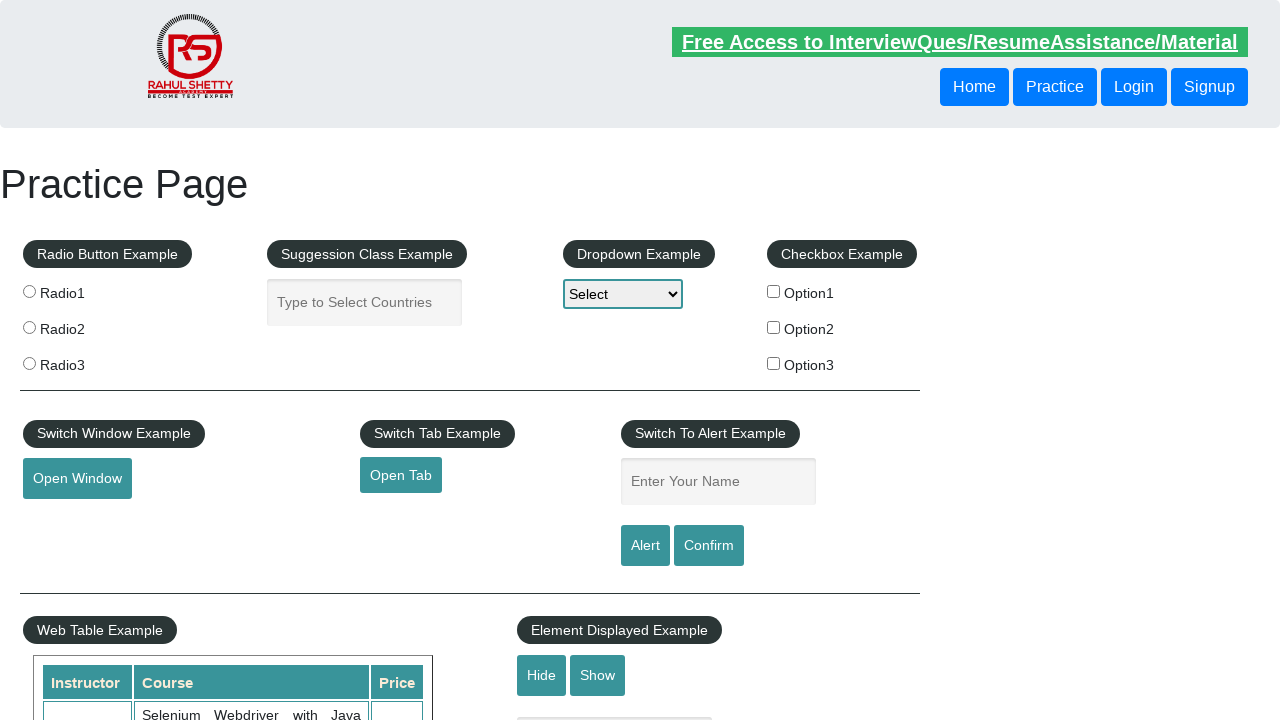

Opened footer link 1 in new tab using Ctrl+Click at (68, 520) on #gf-BIG >> xpath=//tbody/tr/td[1]/ul[1] >> a >> nth=1
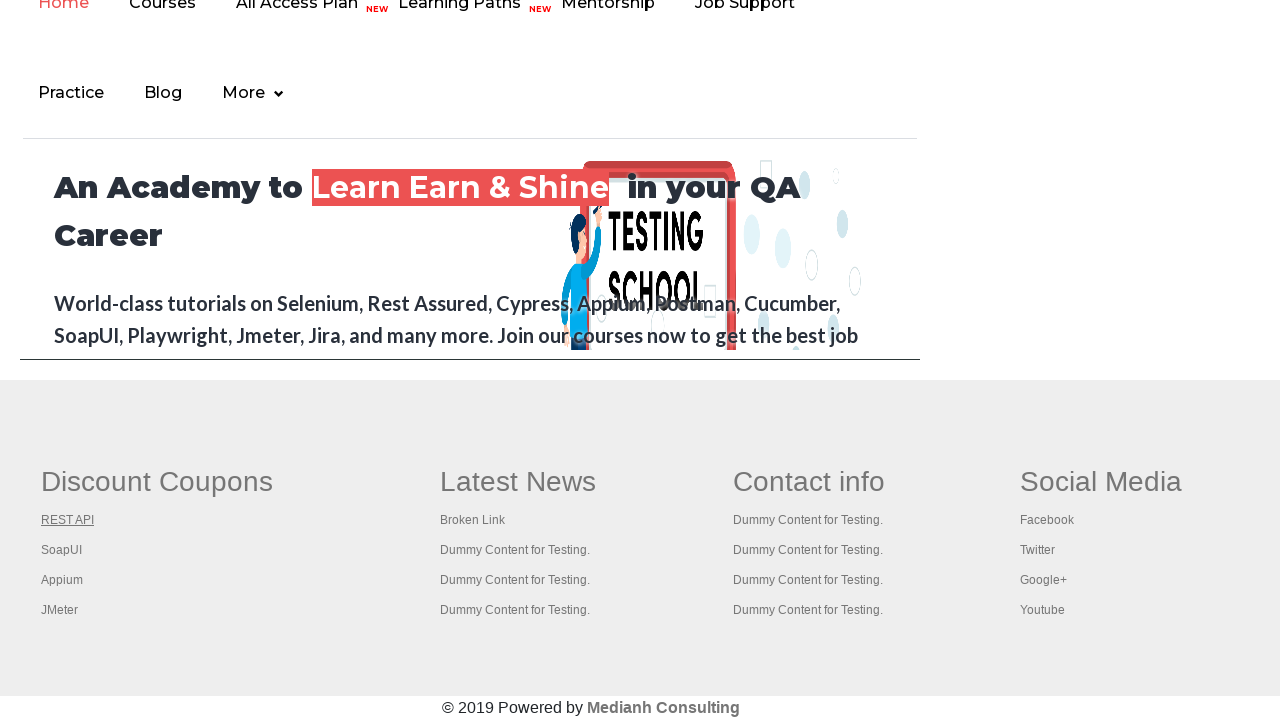

Opened footer link 2 in new tab using Ctrl+Click at (62, 550) on #gf-BIG >> xpath=//tbody/tr/td[1]/ul[1] >> a >> nth=2
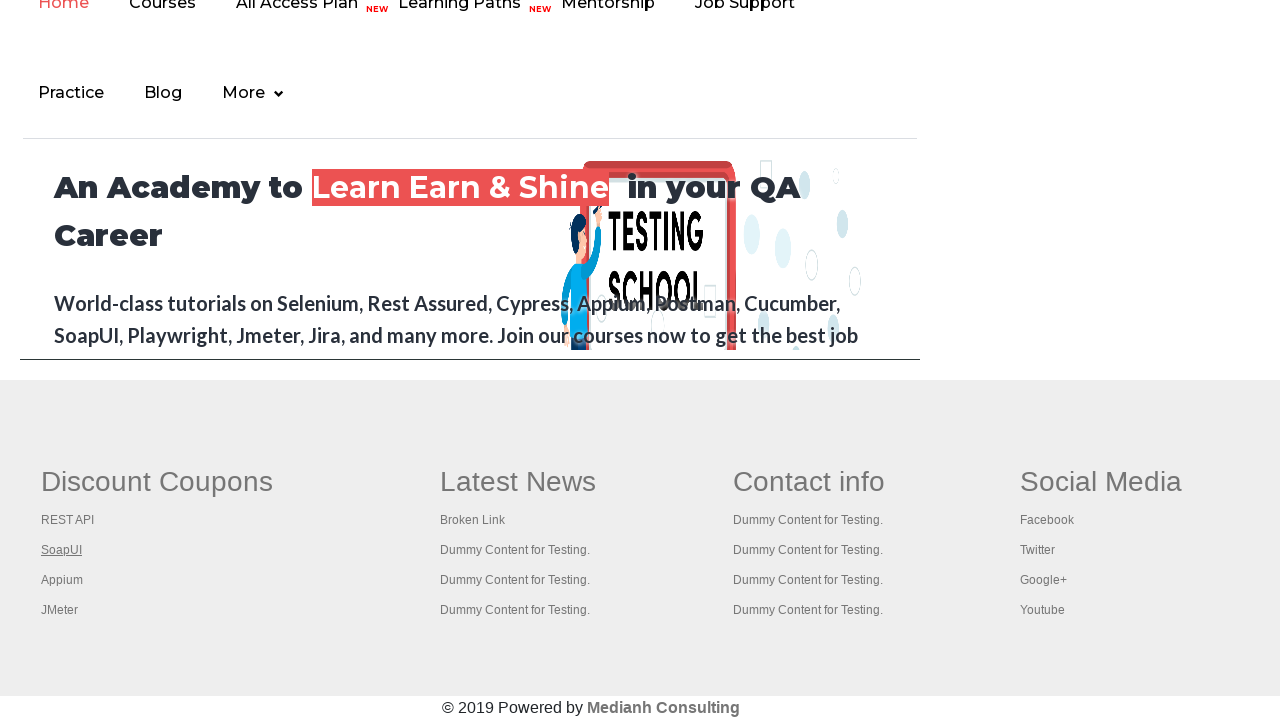

Opened footer link 3 in new tab using Ctrl+Click at (62, 580) on #gf-BIG >> xpath=//tbody/tr/td[1]/ul[1] >> a >> nth=3
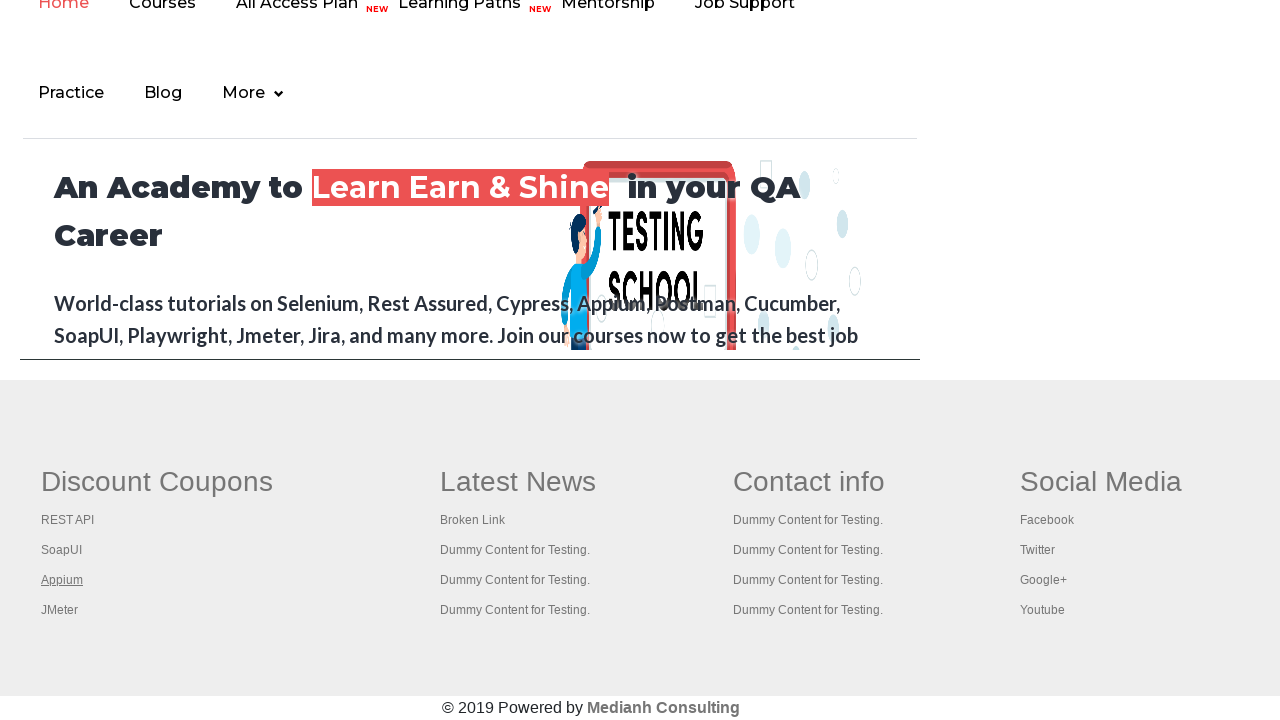

Opened footer link 4 in new tab using Ctrl+Click at (60, 610) on #gf-BIG >> xpath=//tbody/tr/td[1]/ul[1] >> a >> nth=4
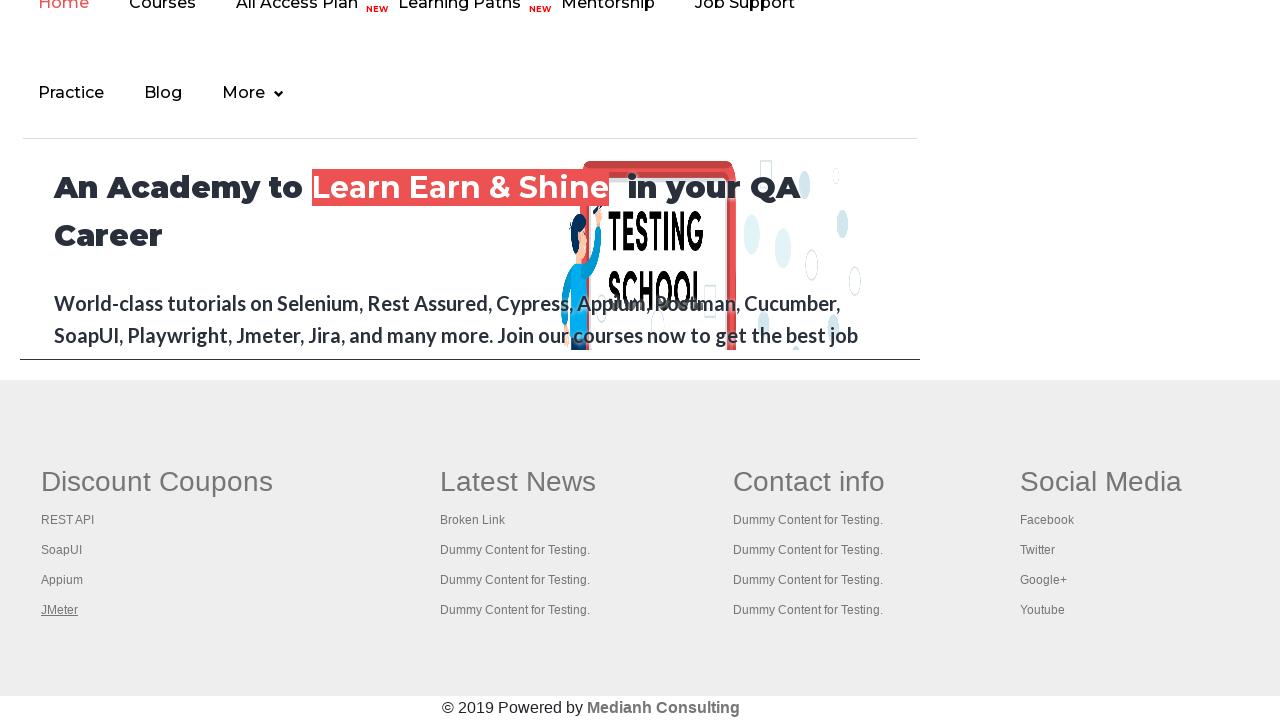

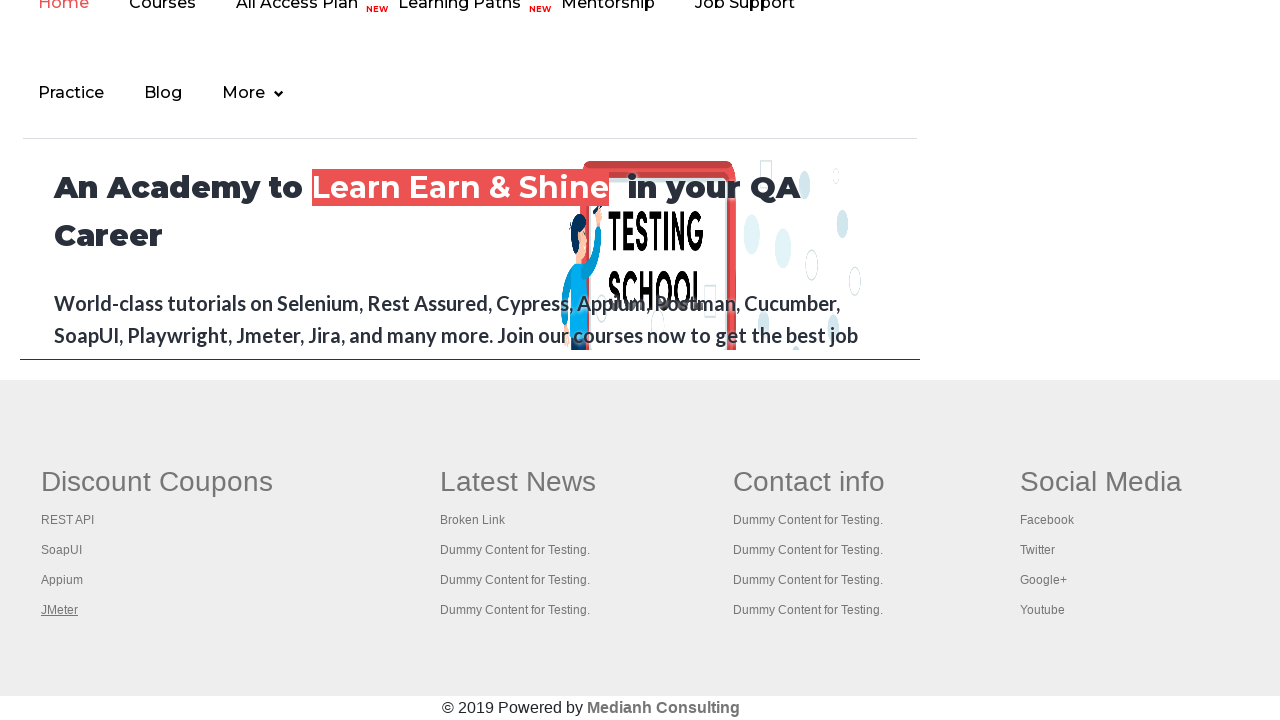